Tests opening a modal and verifying the modal body text content.

Starting URL: https://formy-project.herokuapp.com/

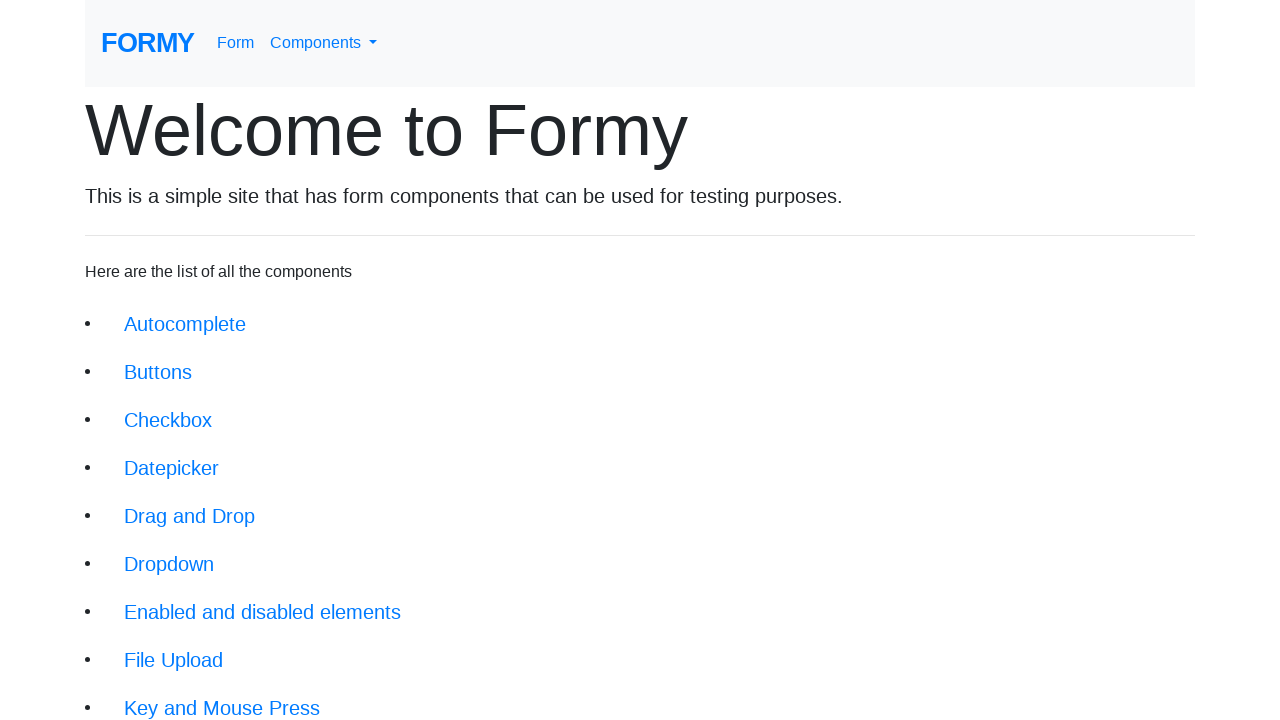

Clicked on Modal link in navigation at (151, 504) on xpath=//li/a[@href='/modal']
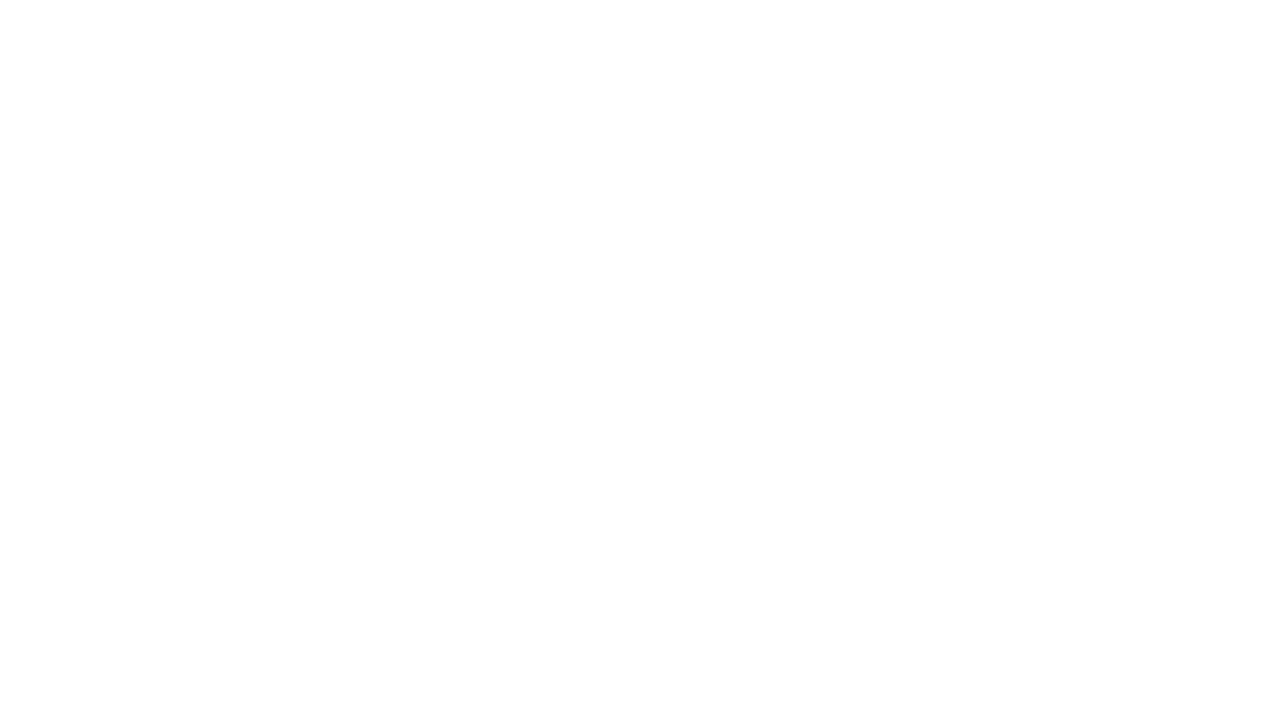

Clicked button to open modal at (142, 186) on #modal-button
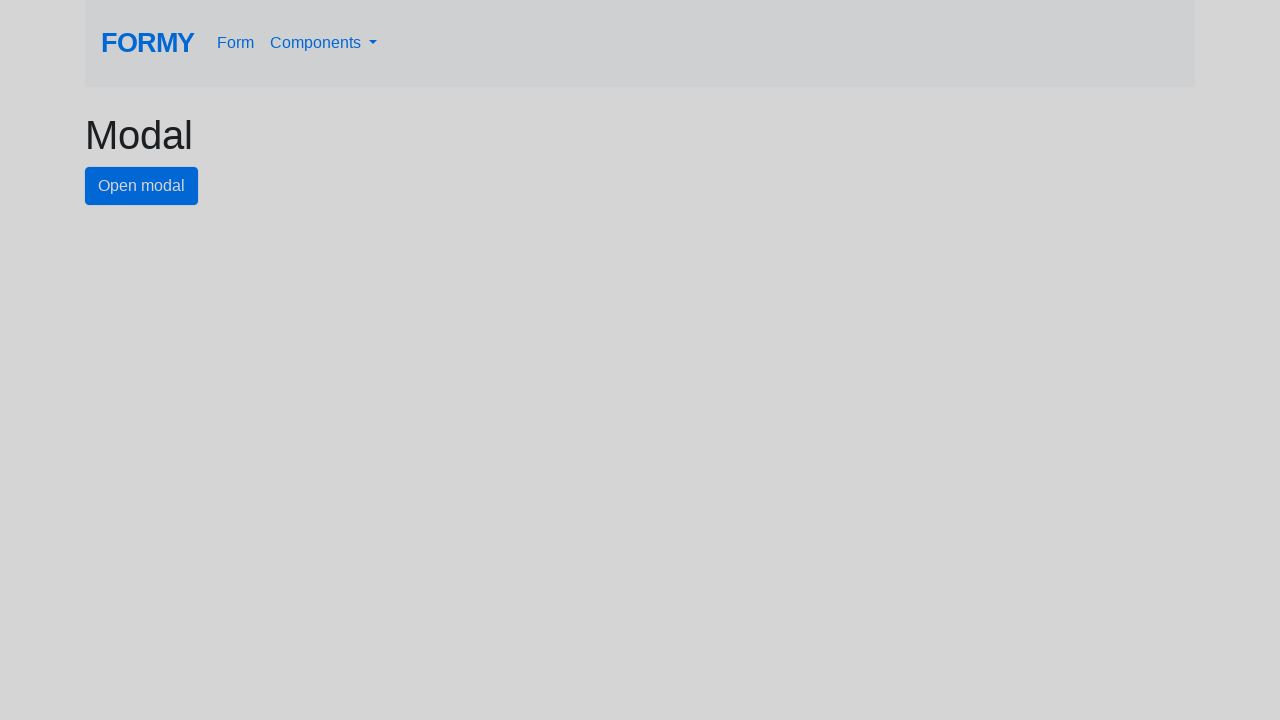

Modal body appeared and loaded
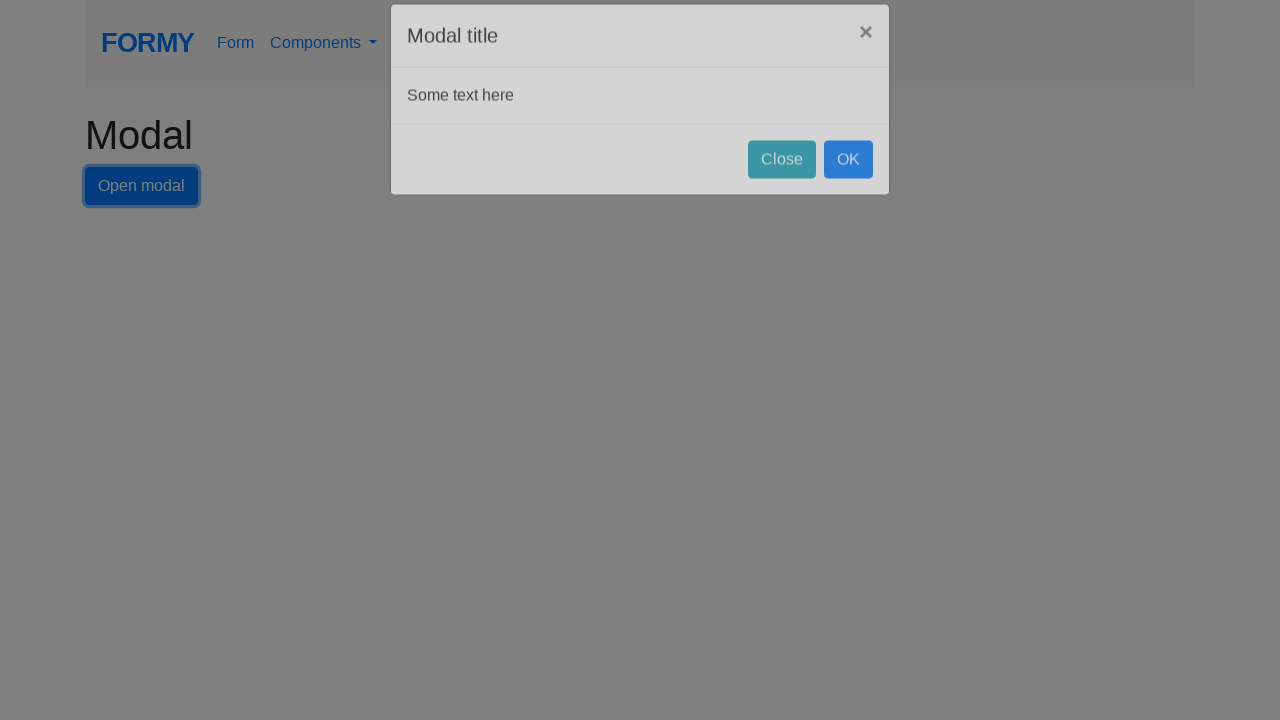

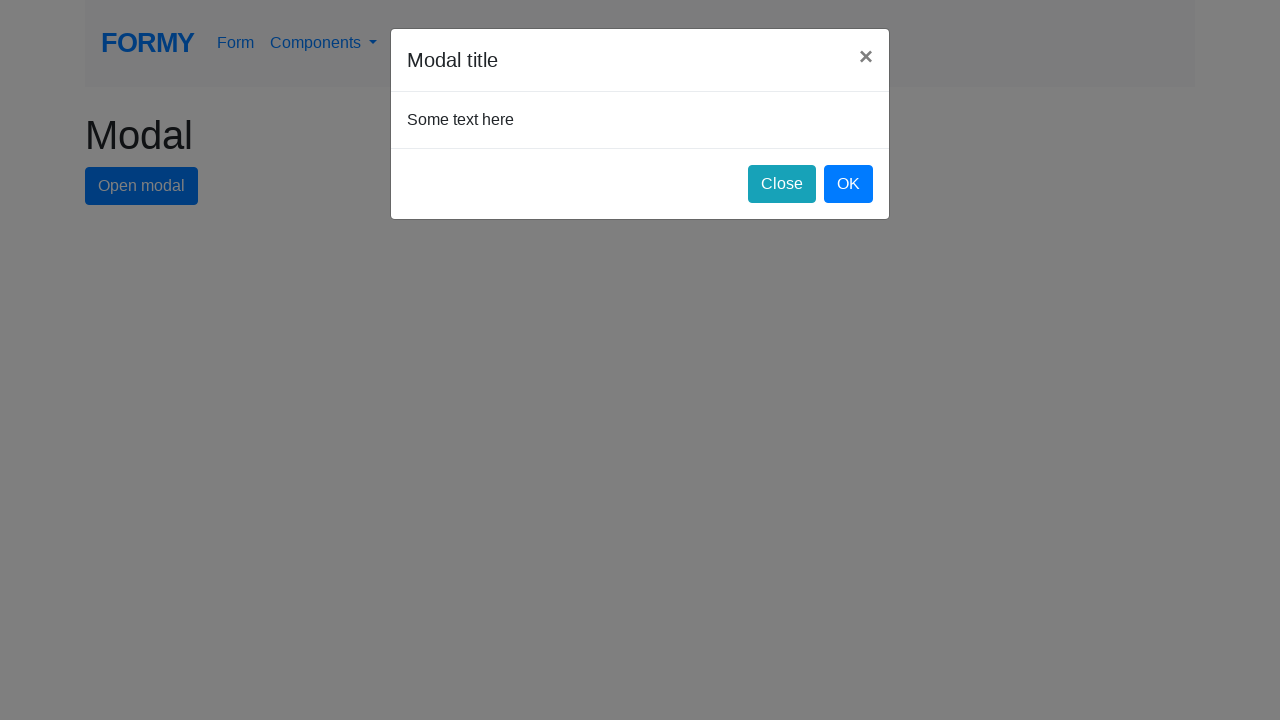